Tests scroll functionality by scrolling down to footer and then using arrow button to scroll back up

Starting URL: https://automationexercise.com/

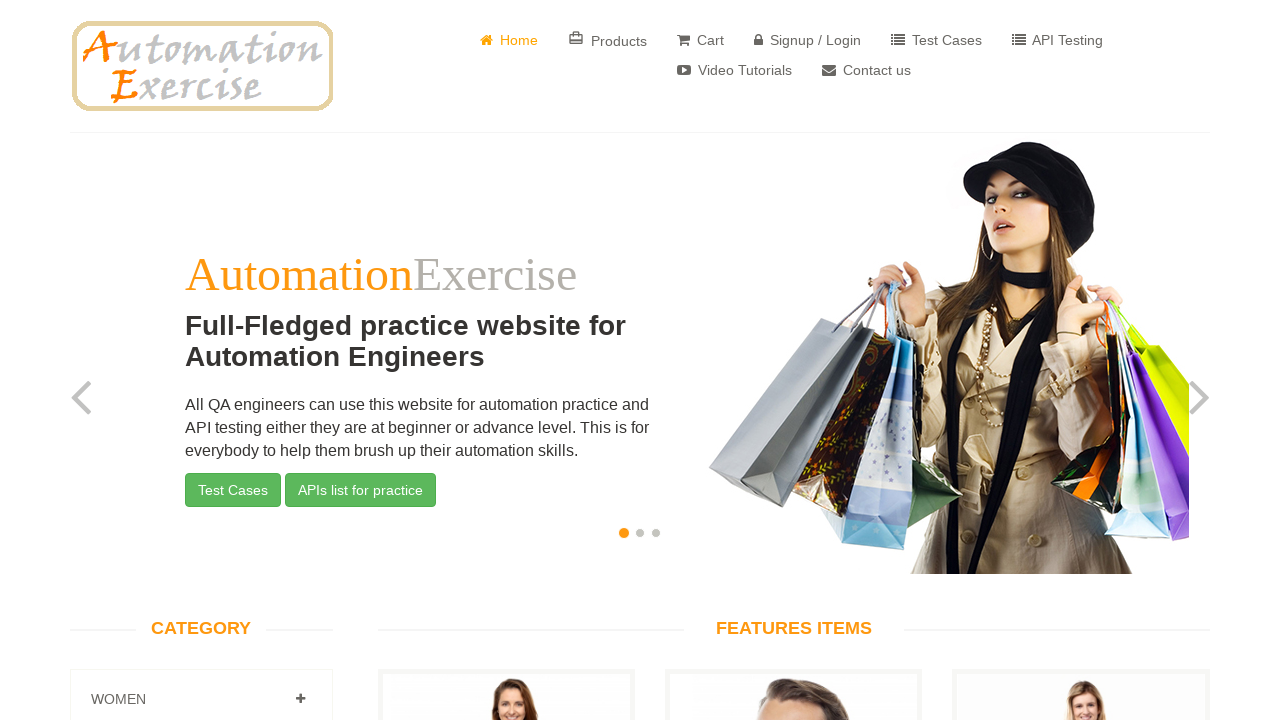

Scrolled down to footer section using window.scrollTo
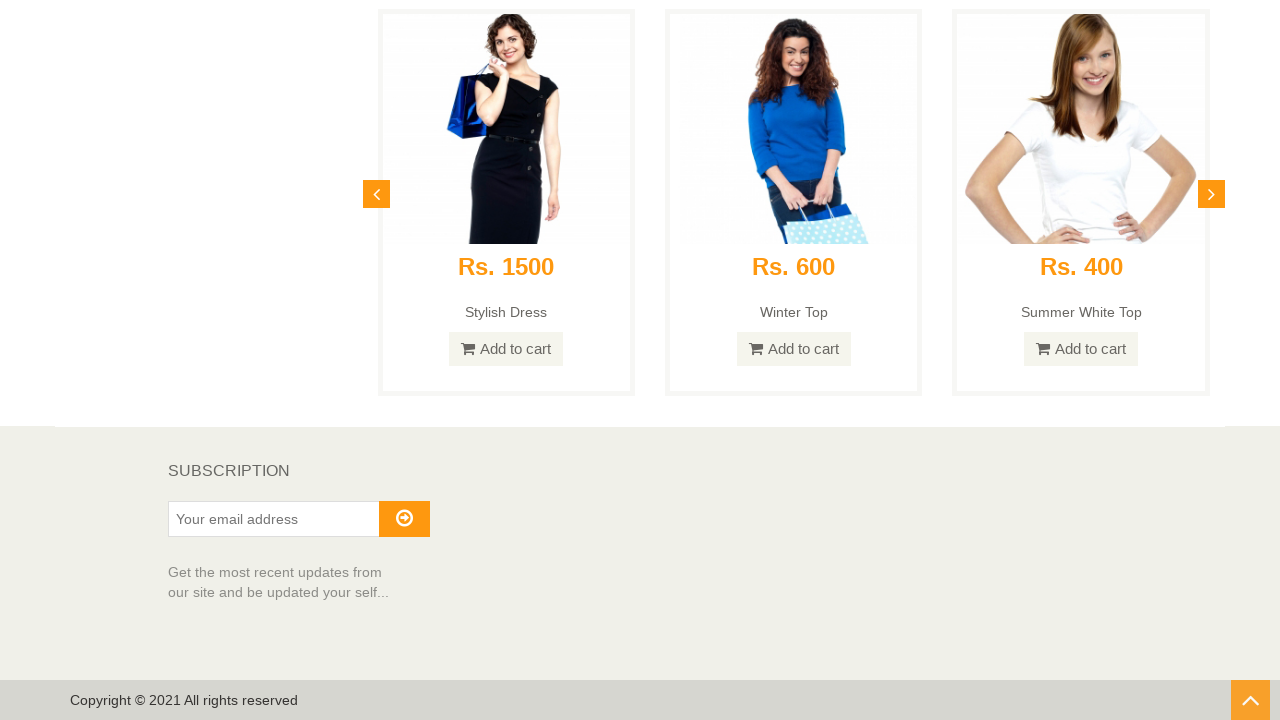

SUBSCRIPTION text became visible at footer
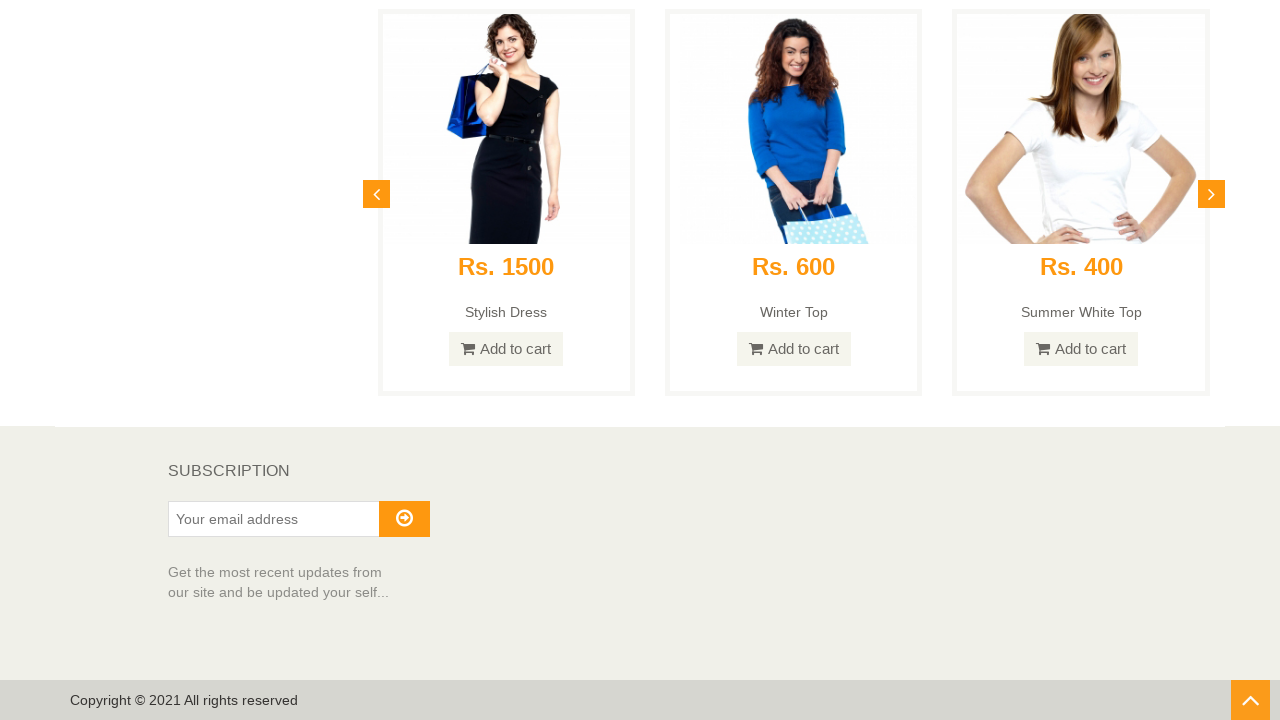

Clicked scroll up arrow button at (1250, 700) on #scrollUp
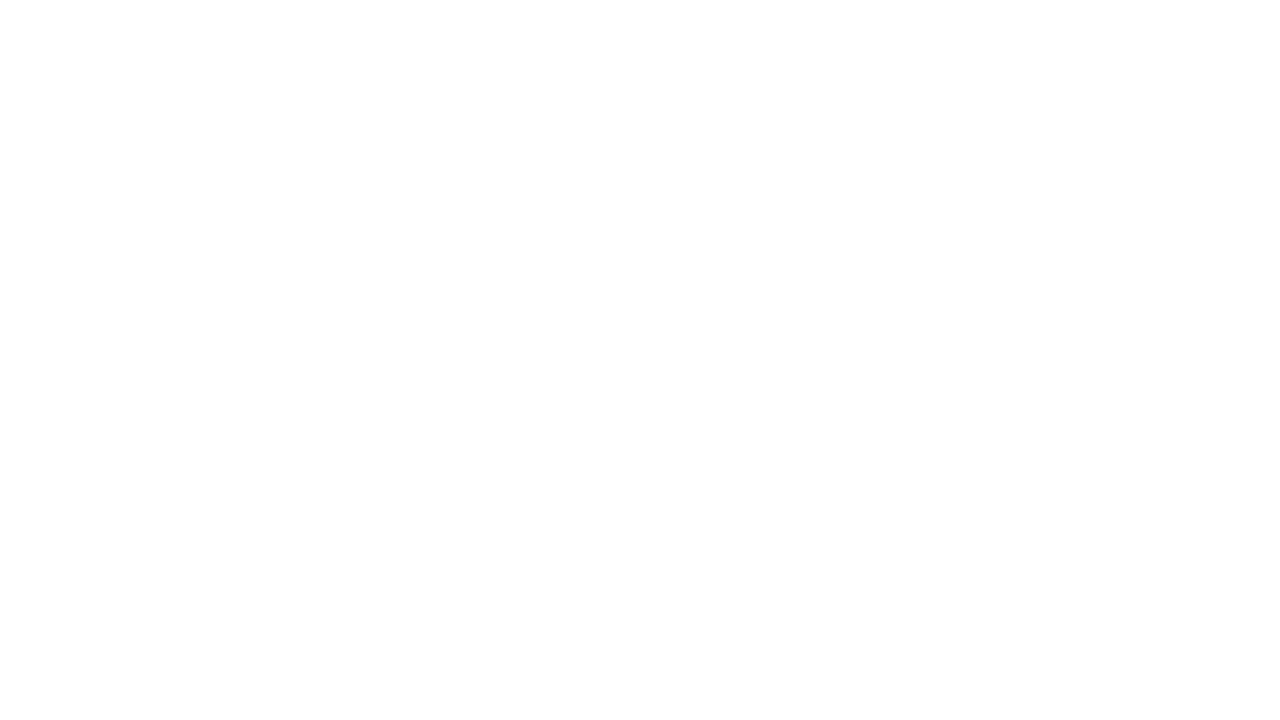

Header text 'Full-Fledged practice website for Automation Engineers' is visible after scrolling up
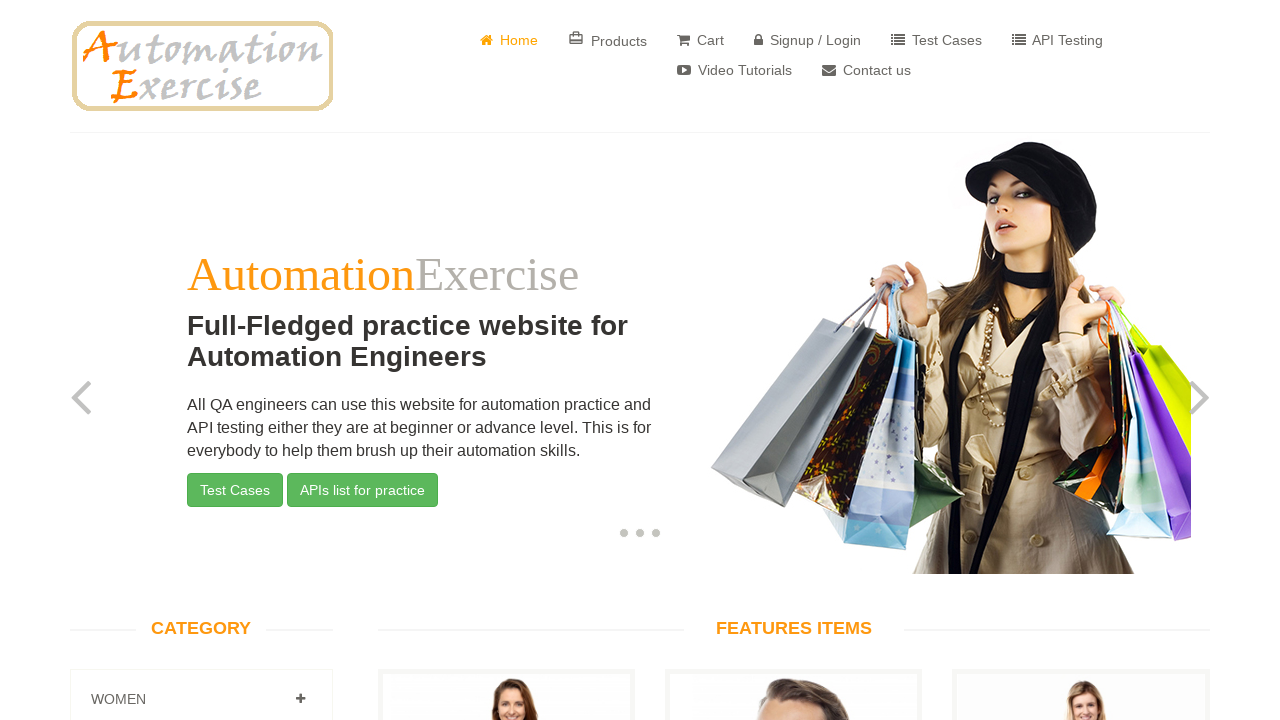

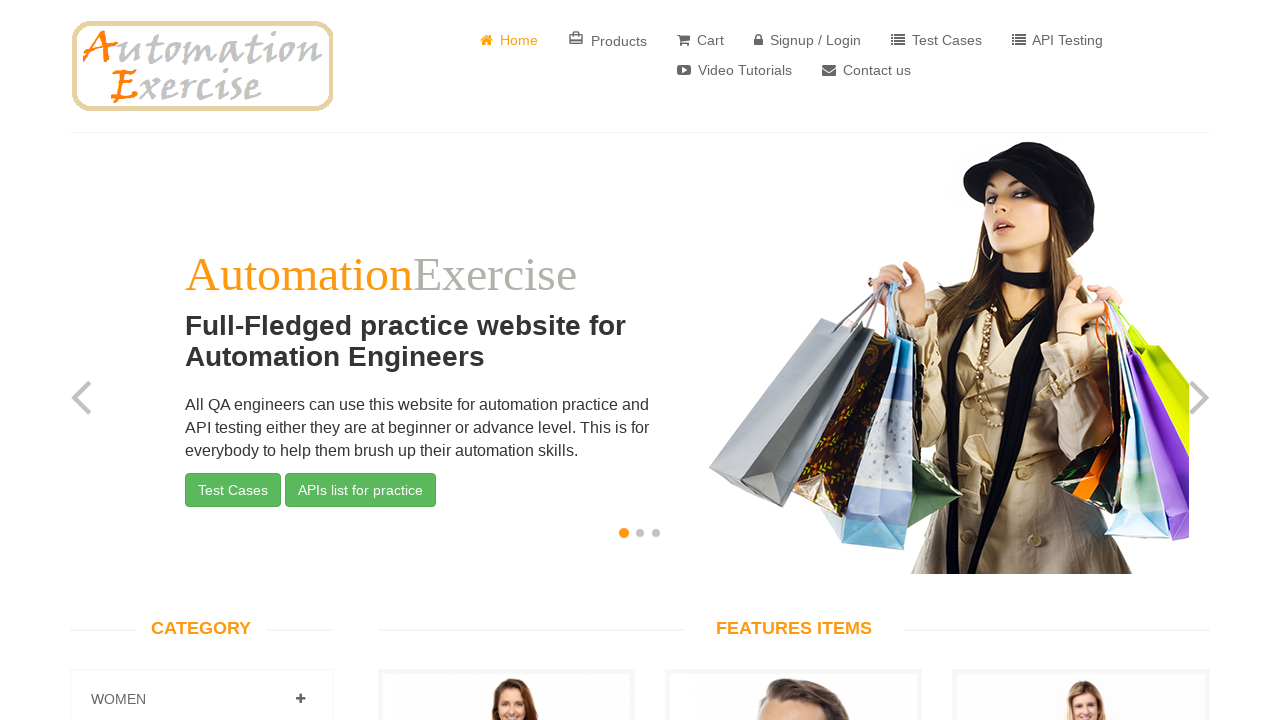